Solves a math problem by reading two numbers from the page, calculating their sum, and selecting the result from a dropdown menu

Starting URL: https://suninjuly.github.io/selects1.html

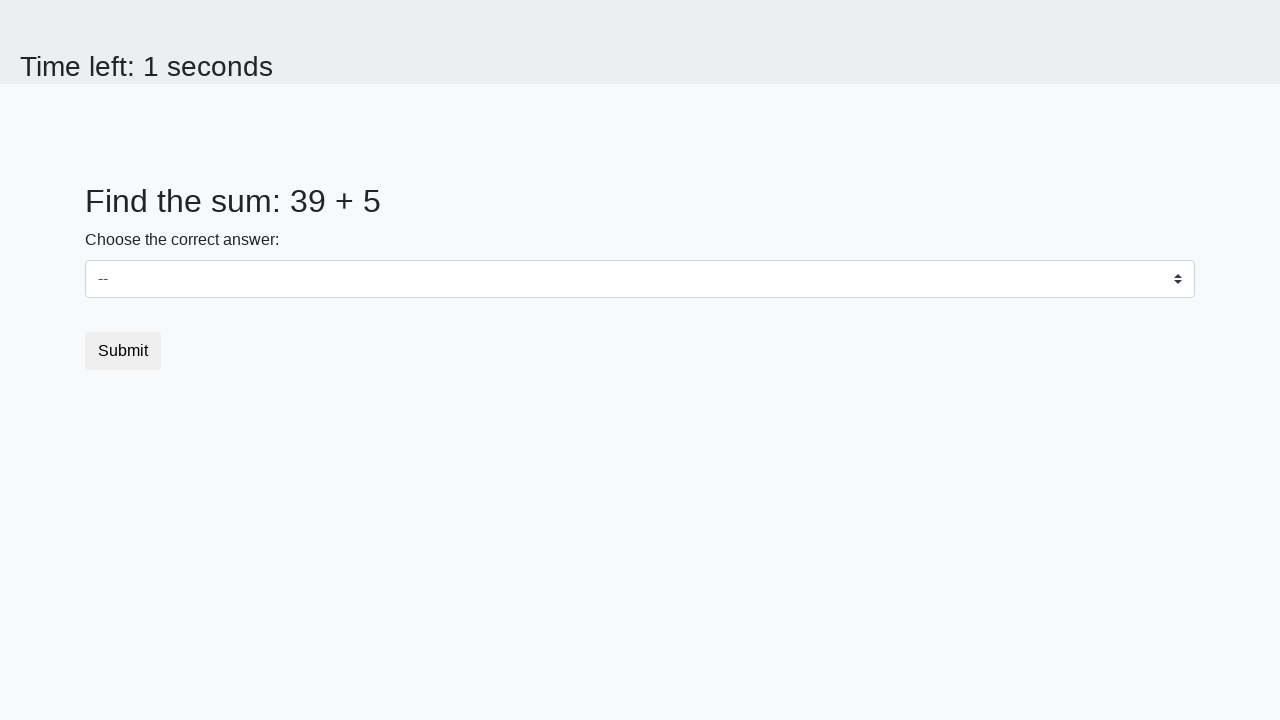

Read first number from #num1 element
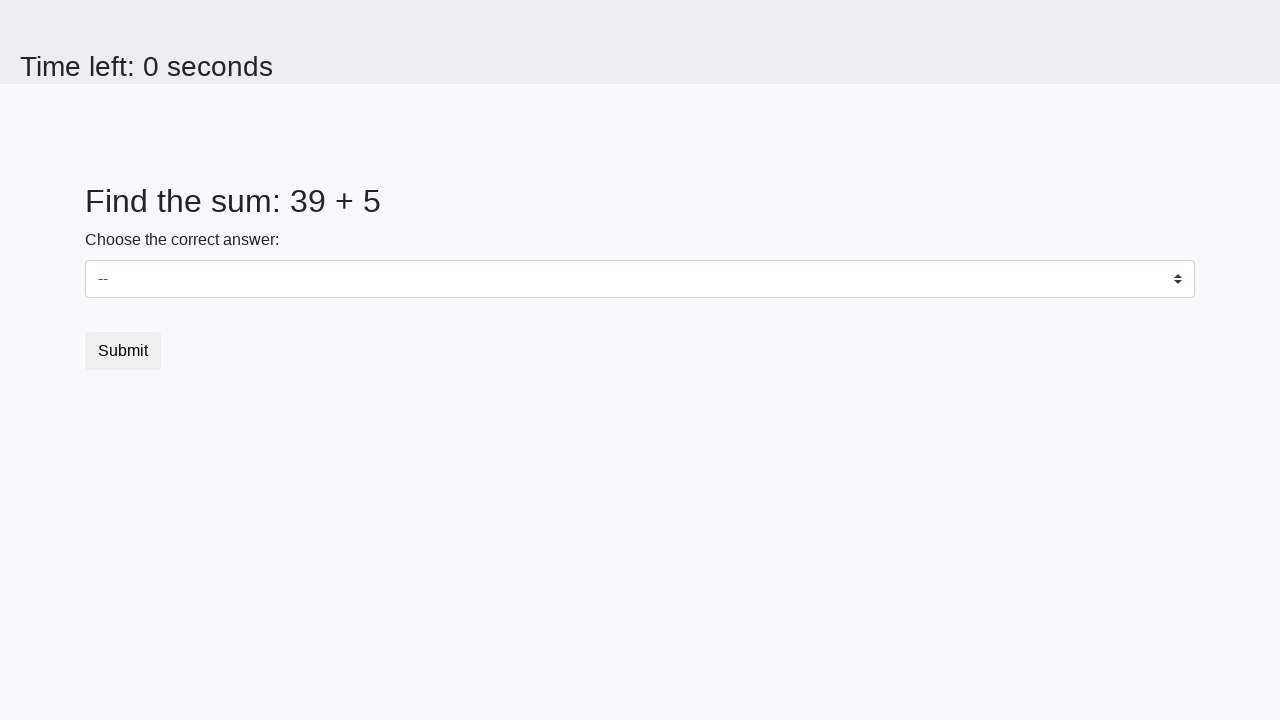

Read second number from #num2 element
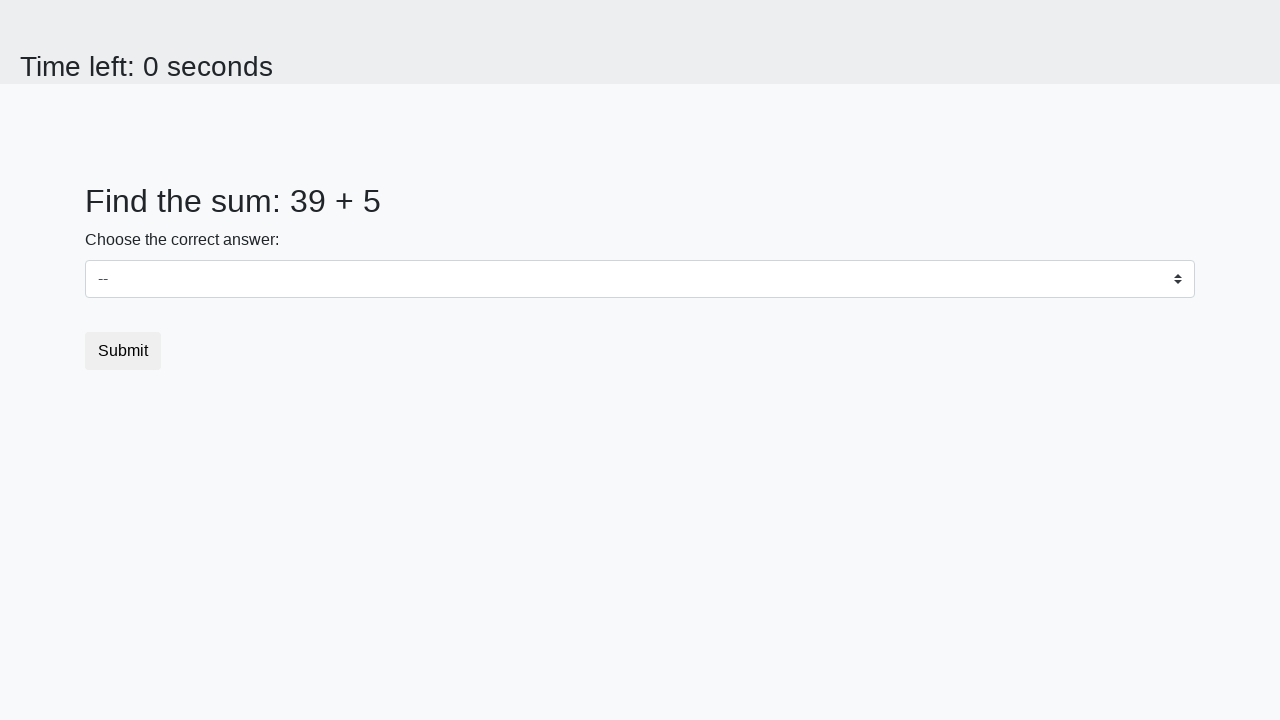

Calculated sum: 39 + 5 = 44
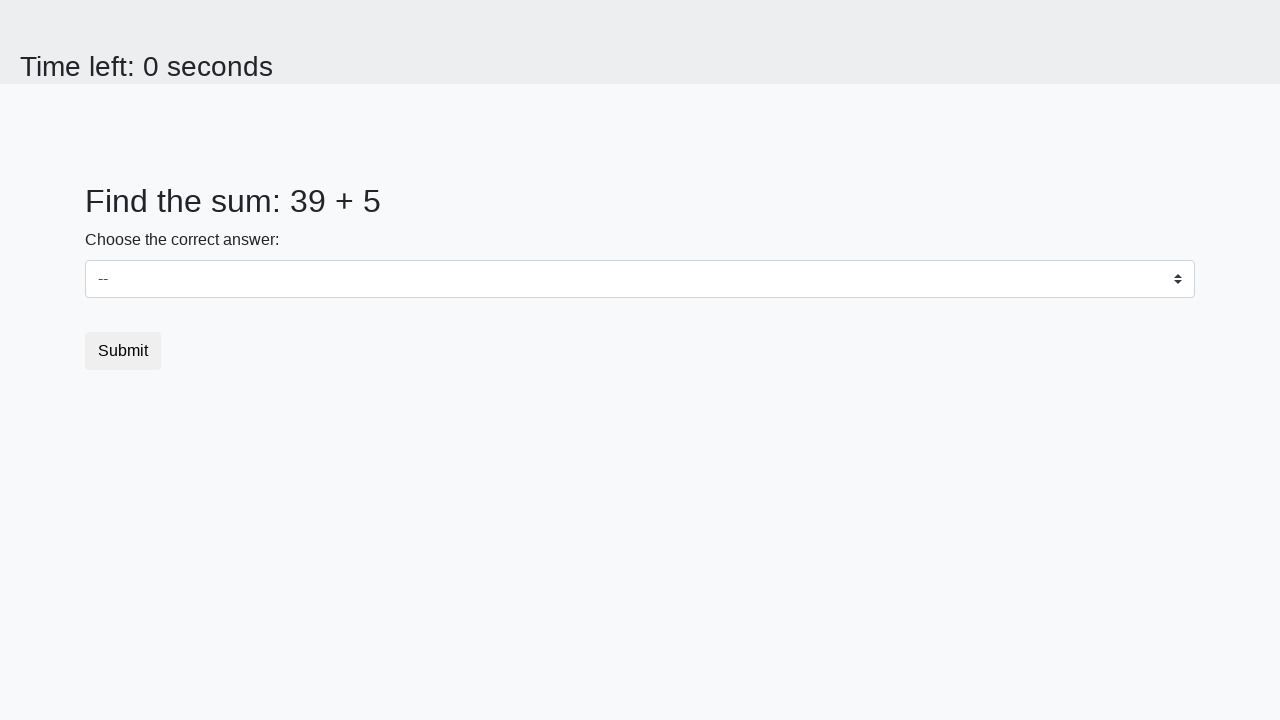

Selected value 44 from dropdown menu on select
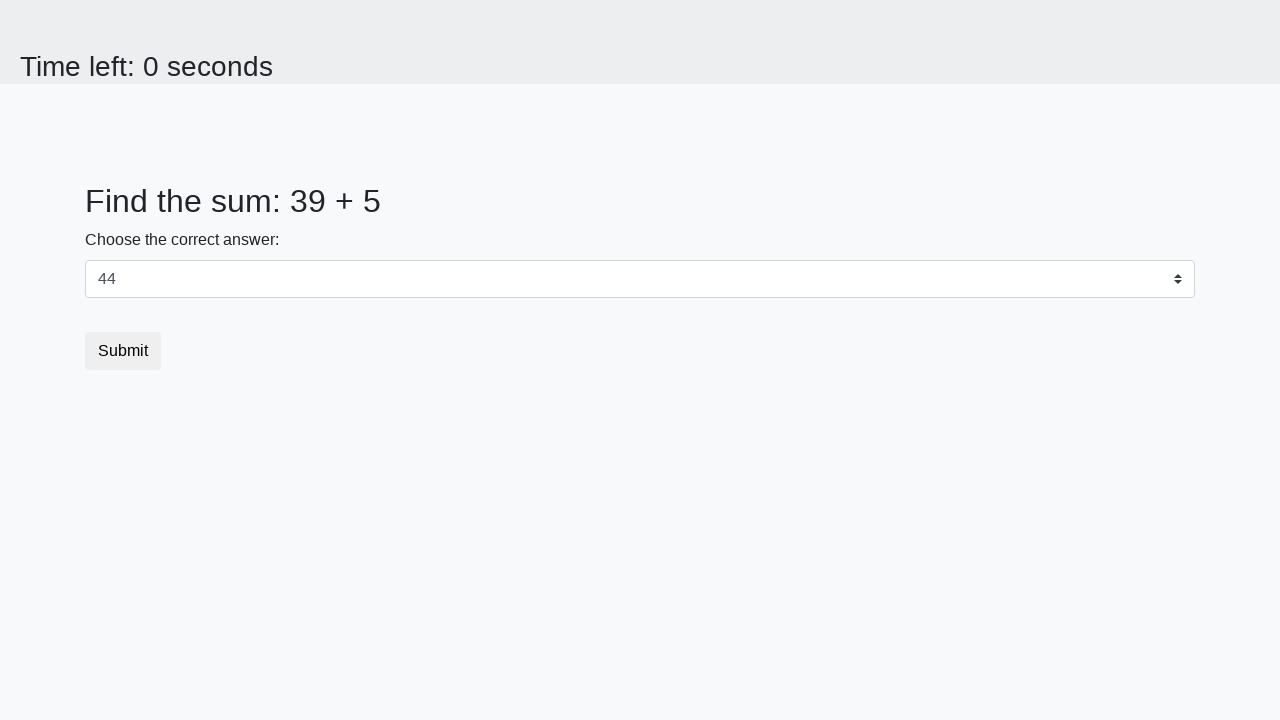

Clicked submit button to submit the answer at (123, 351) on button.btn
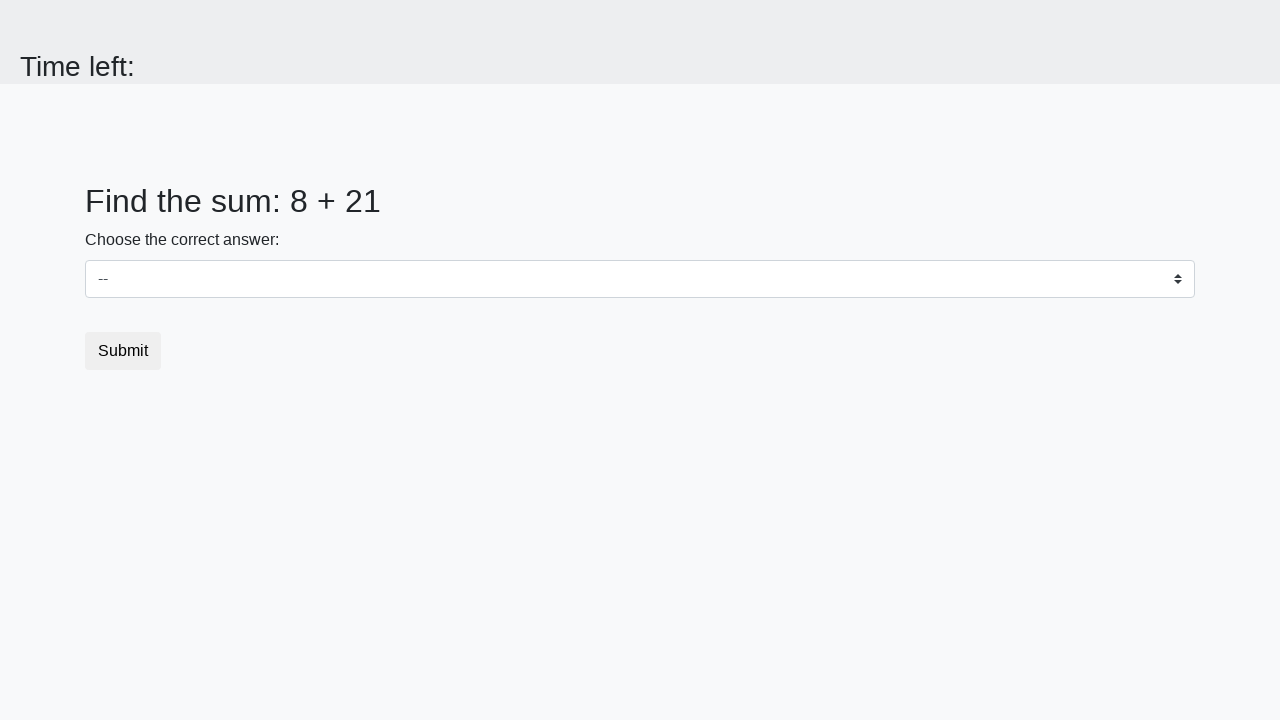

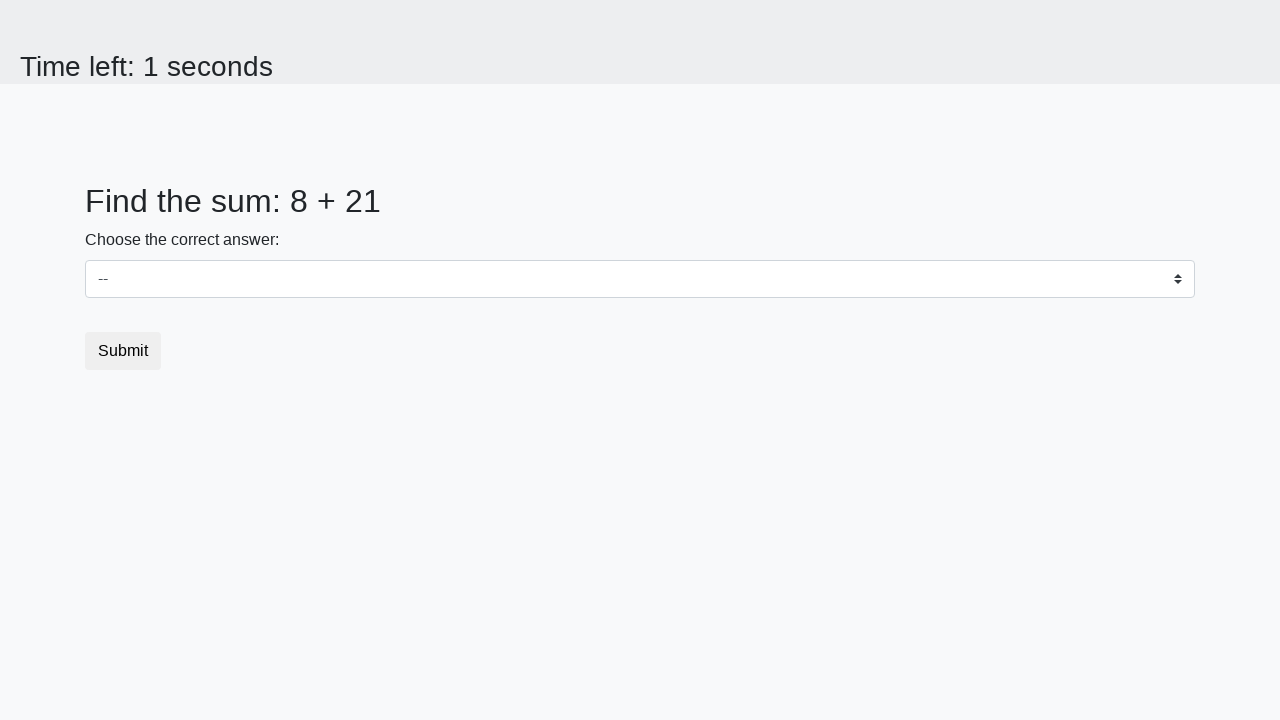